Tests dynamic controls functionality by clicking a checkbox, removing it, then enabling a textbox to enter text, and finally disabling the textbox, verifying state changes at each step.

Starting URL: https://the-internet.herokuapp.com/dynamic_controls

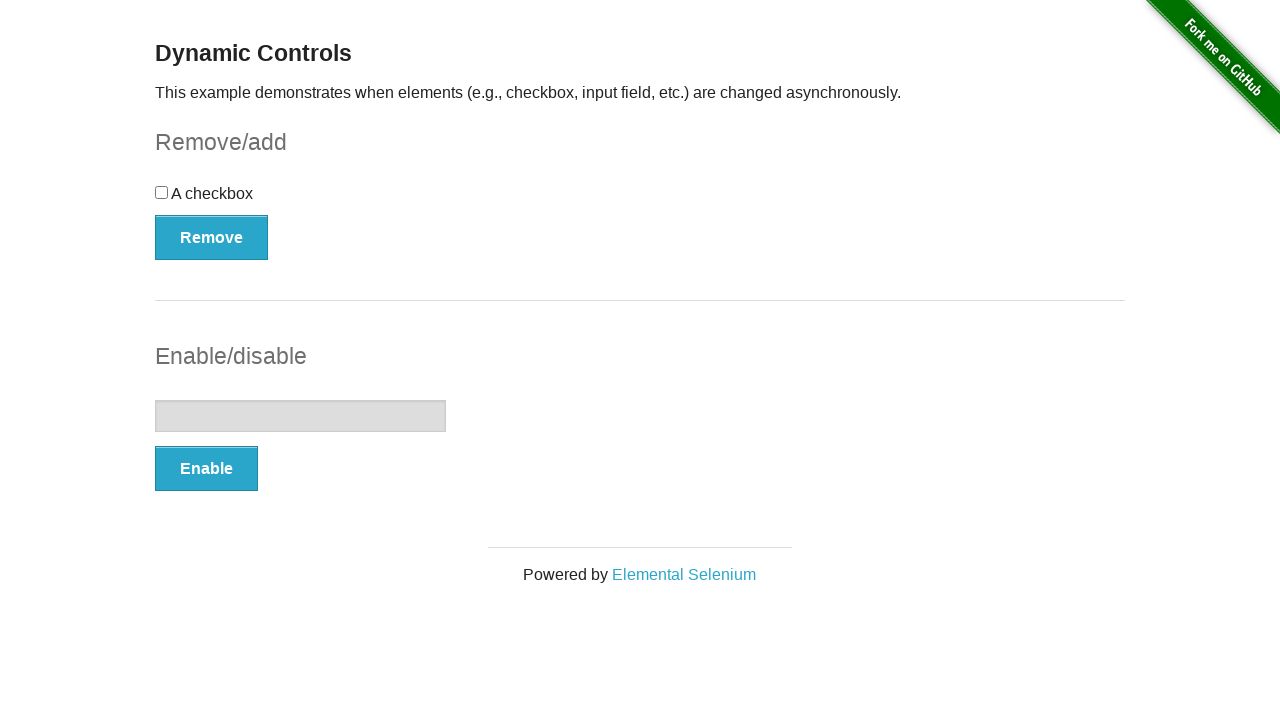

Clicked the checkbox at (162, 192) on input[type='checkbox']
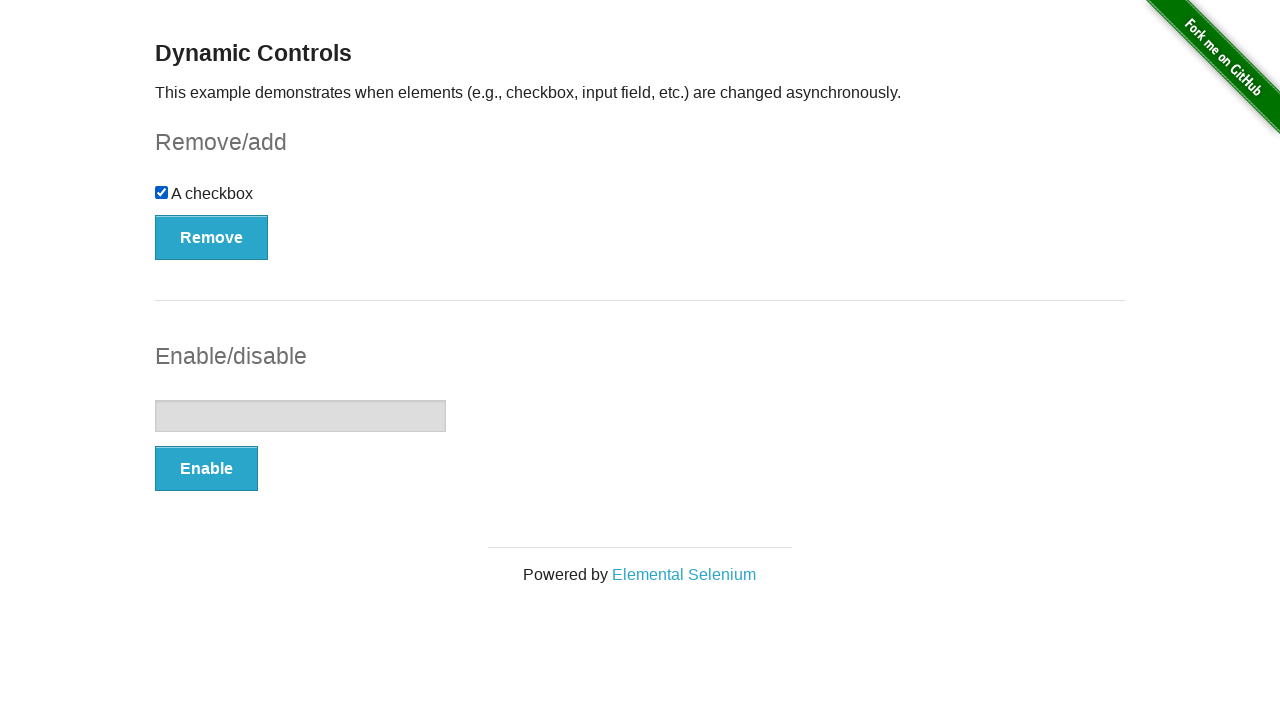

Clicked the Remove button to remove the checkbox at (212, 237) on button:text('Remove')
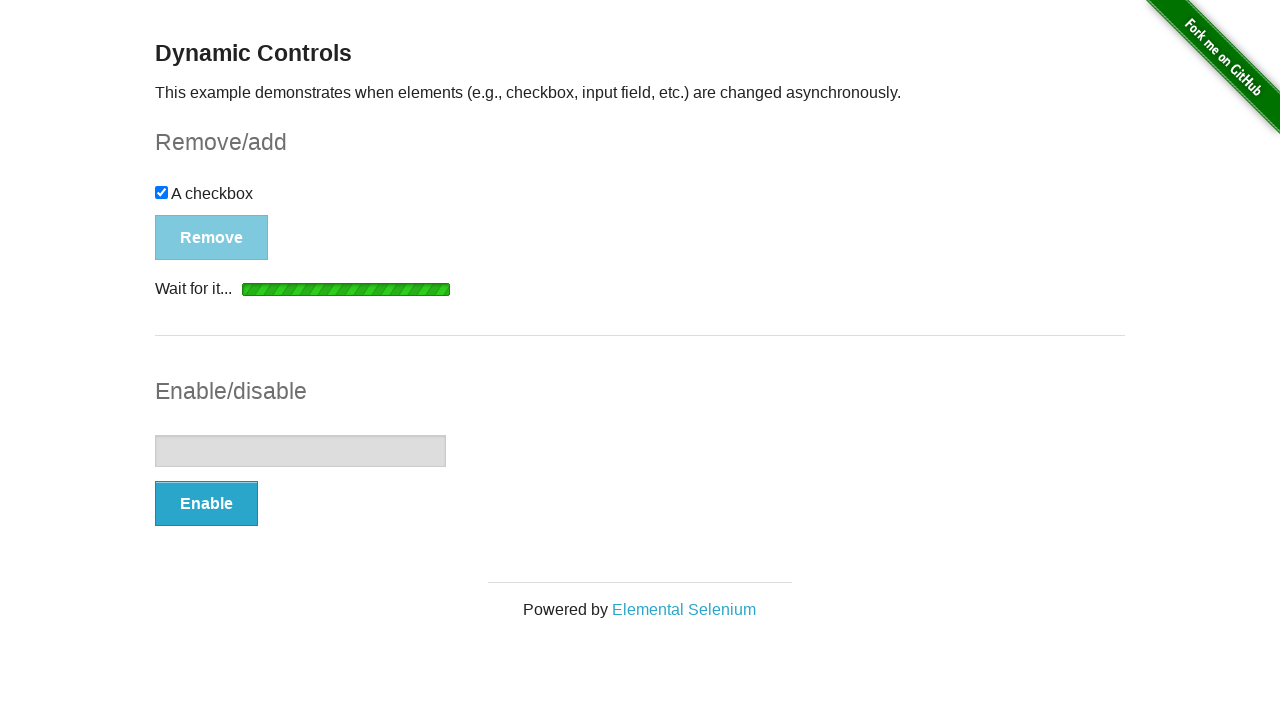

Verified checkbox was removed with 'It's gone!' message
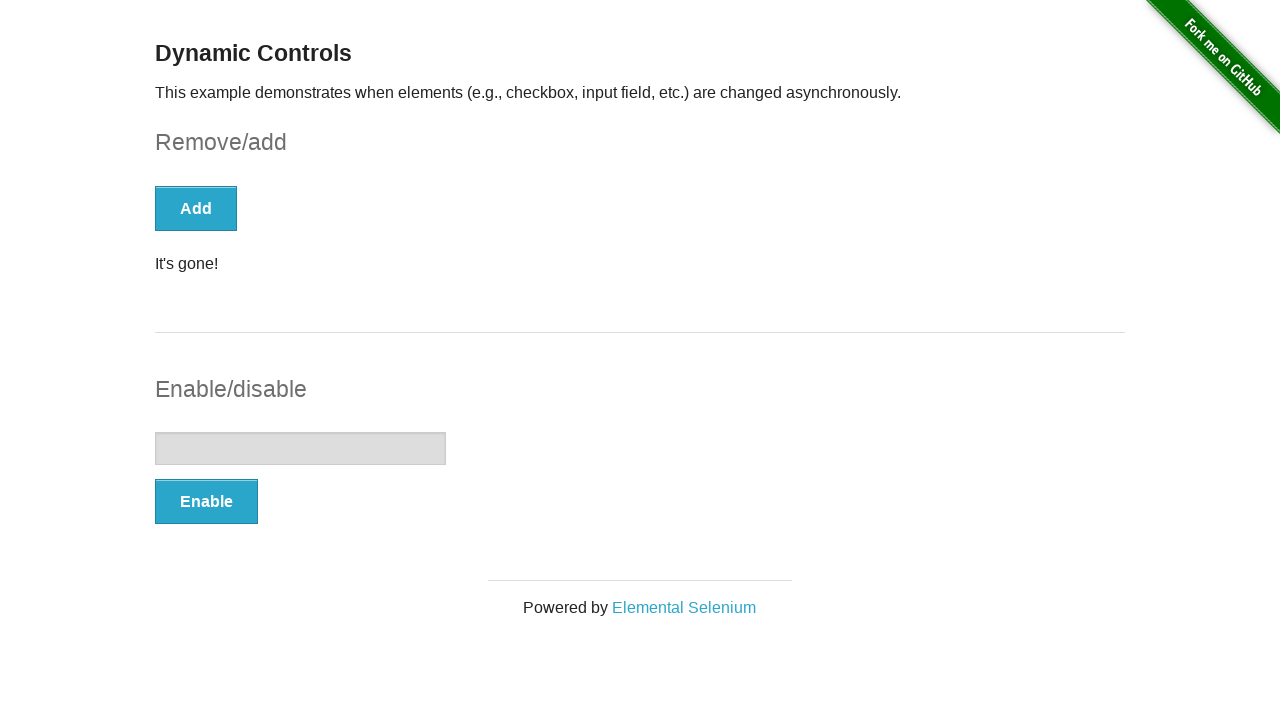

Clicked the Enable button to enable the textbox at (206, 501) on button:text('Enable')
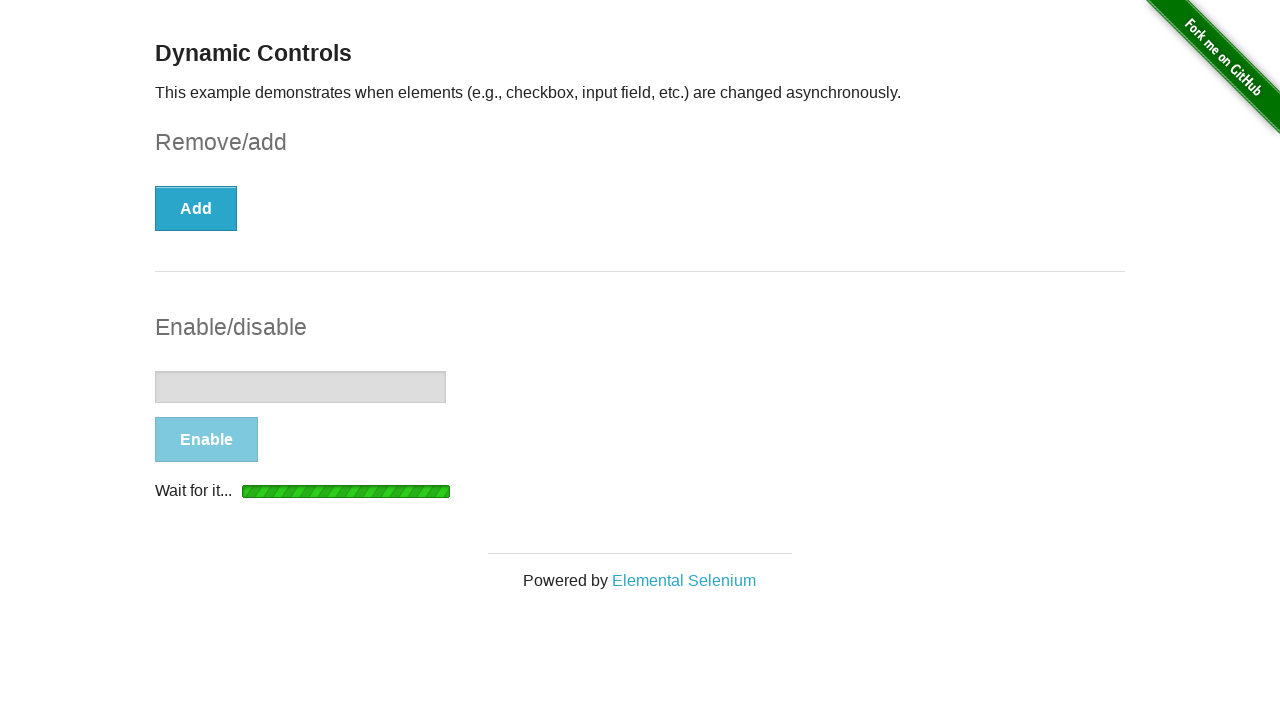

Verified textbox was enabled with 'enabled!' message
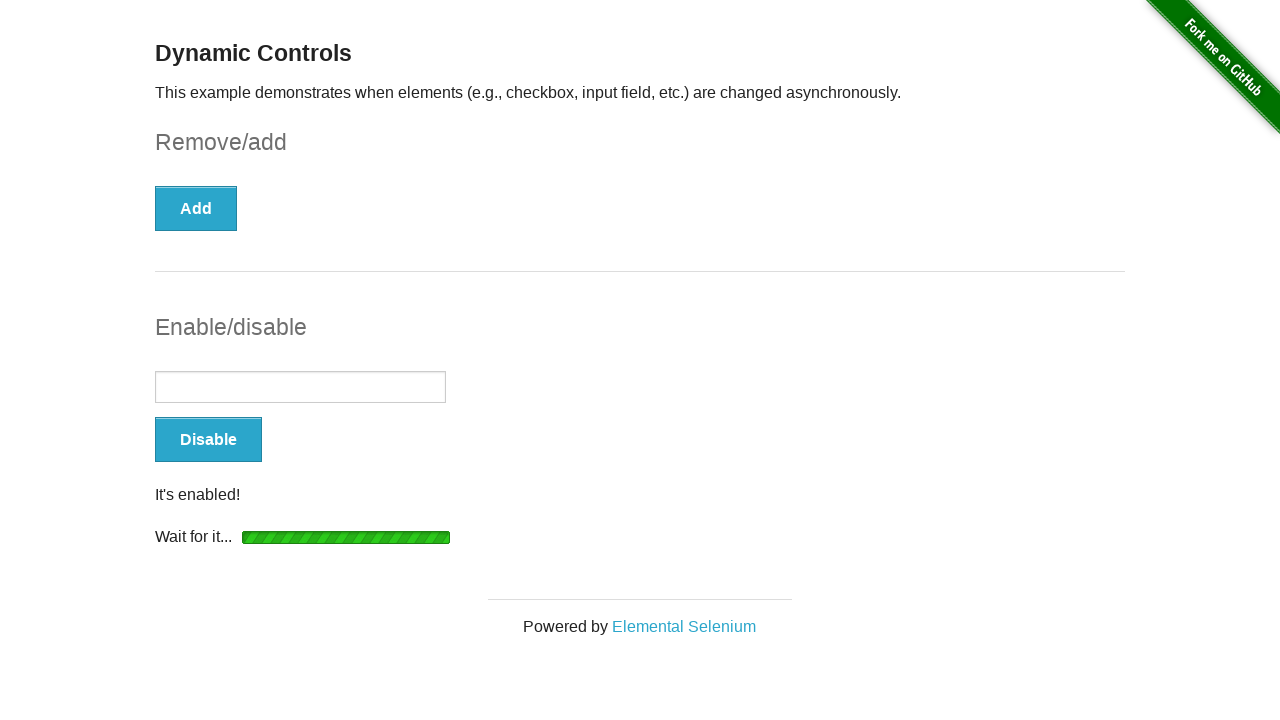

Entered 'Hello World!' text in the enabled textbox on input[type='text']
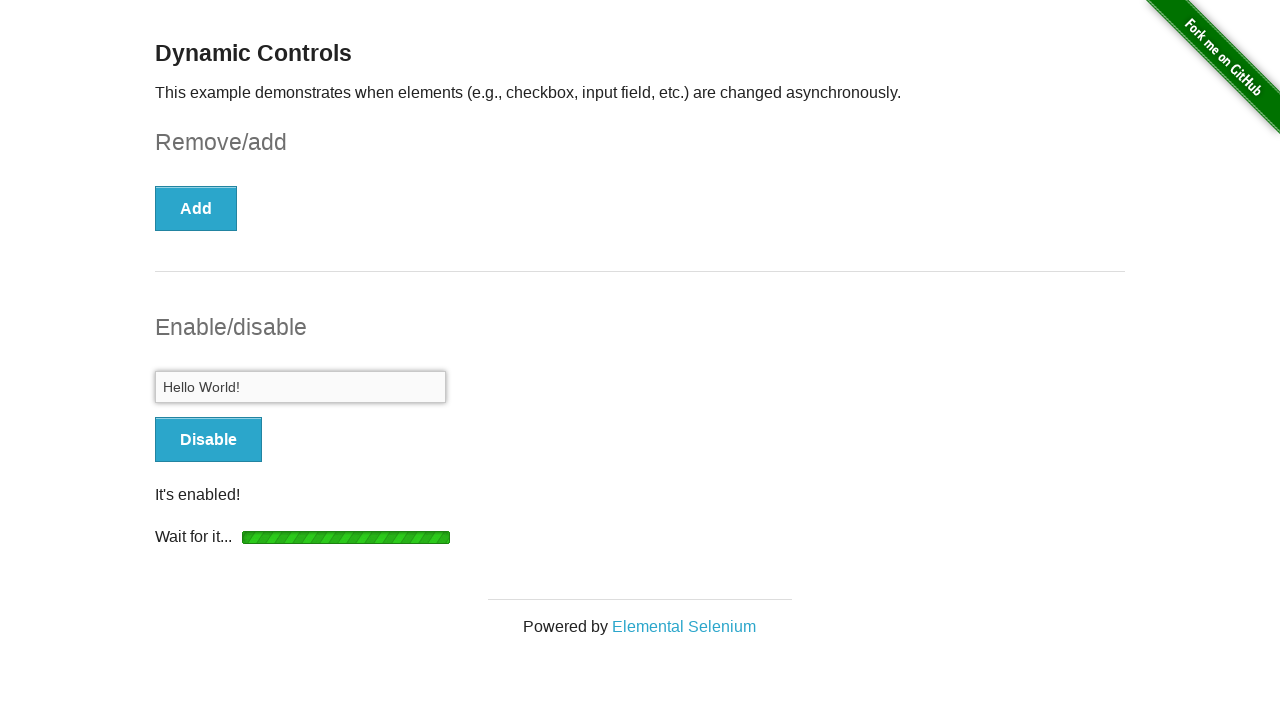

Clicked the Disable button to disable the textbox at (208, 440) on button:text('Disable')
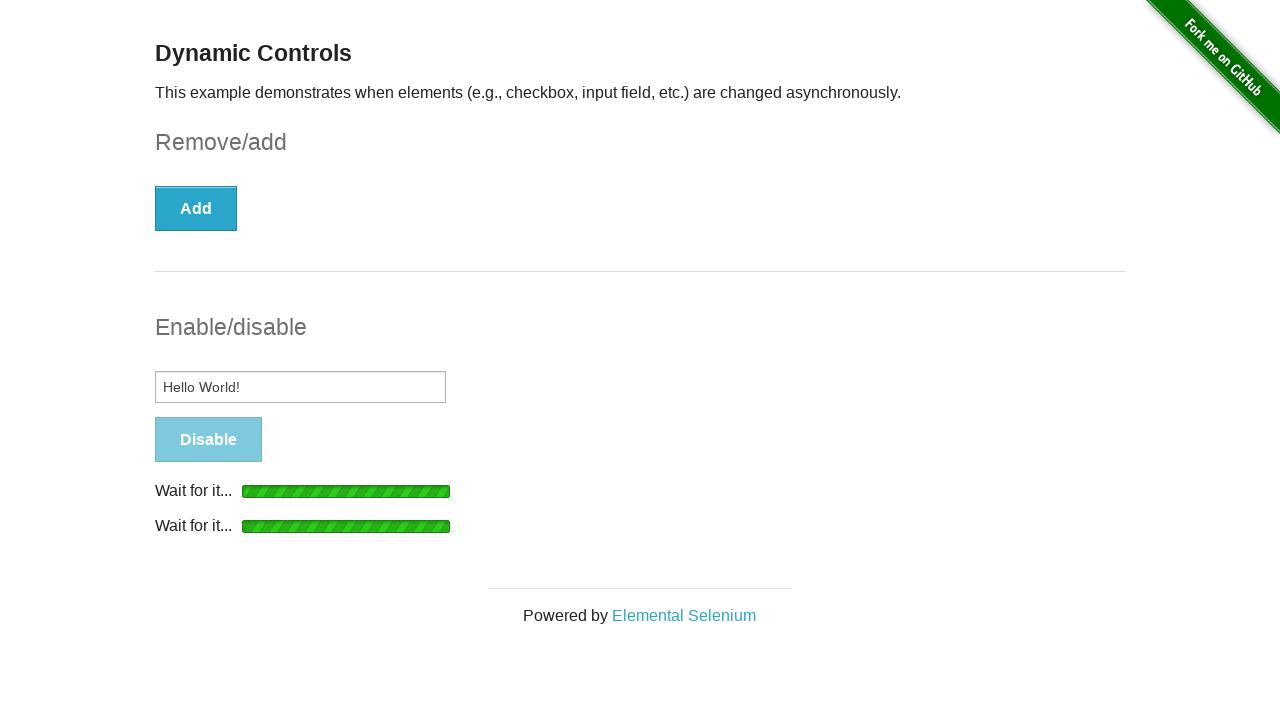

Verified textbox was disabled with 'disabled!' message
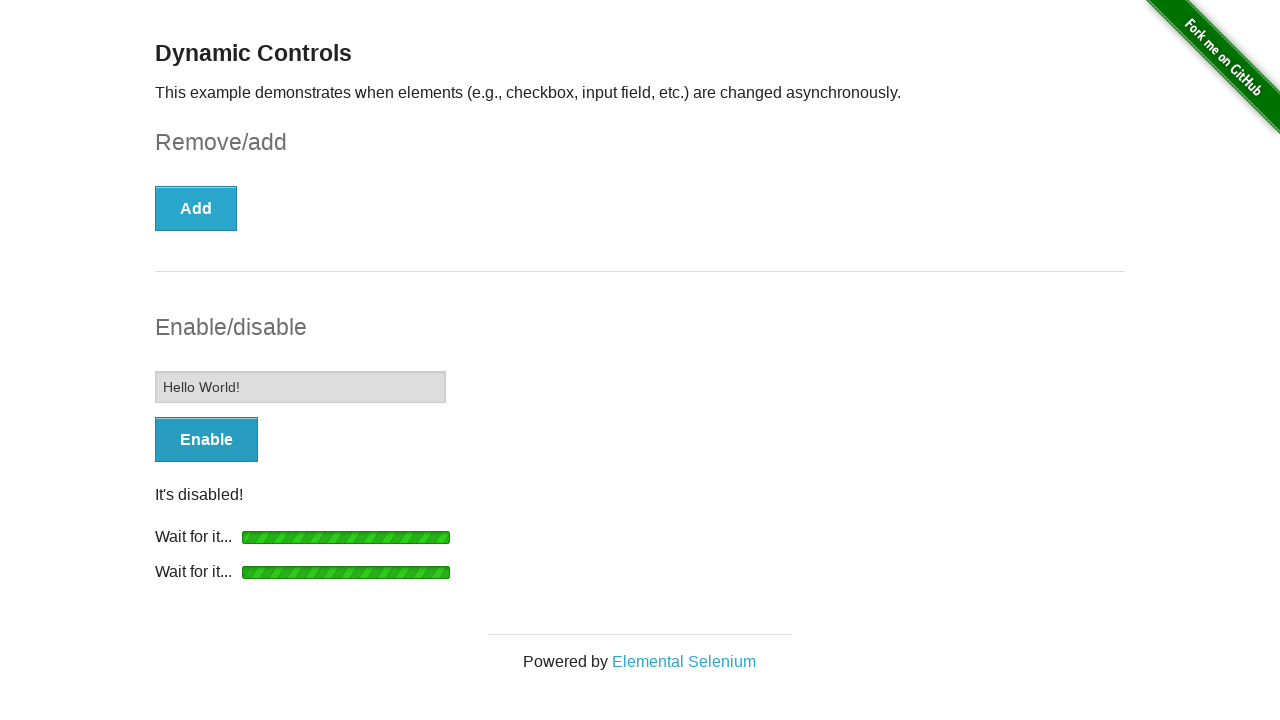

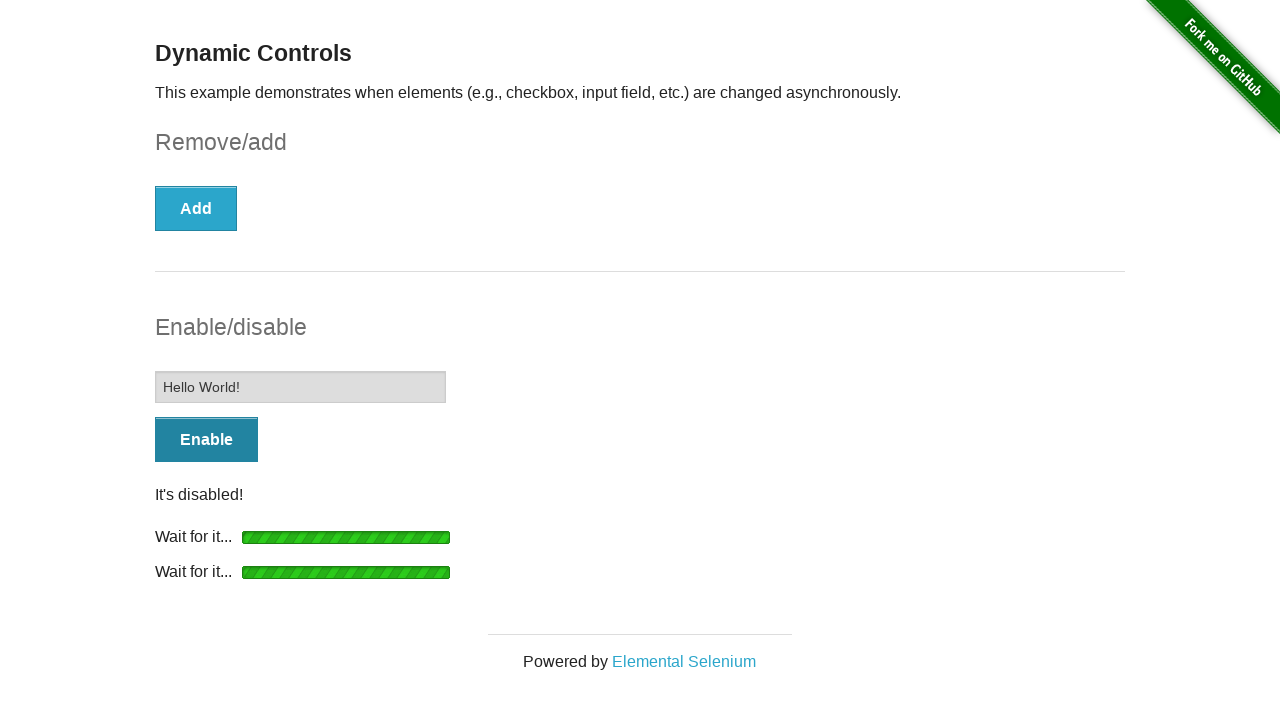